Tests dynamic loading functionality by clicking a button and waiting for a hidden element to become visible

Starting URL: http://the-internet.herokuapp.com/dynamic_loading/1

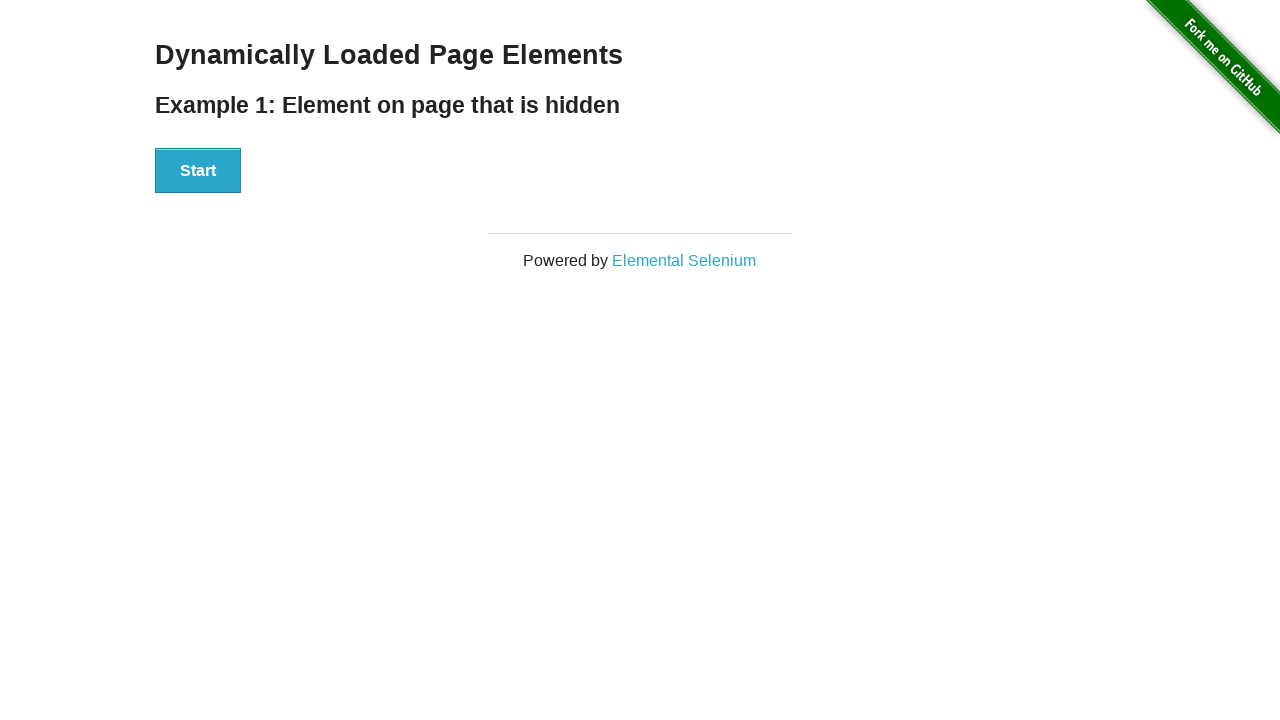

Clicked start button to trigger dynamic loading at (198, 171) on button
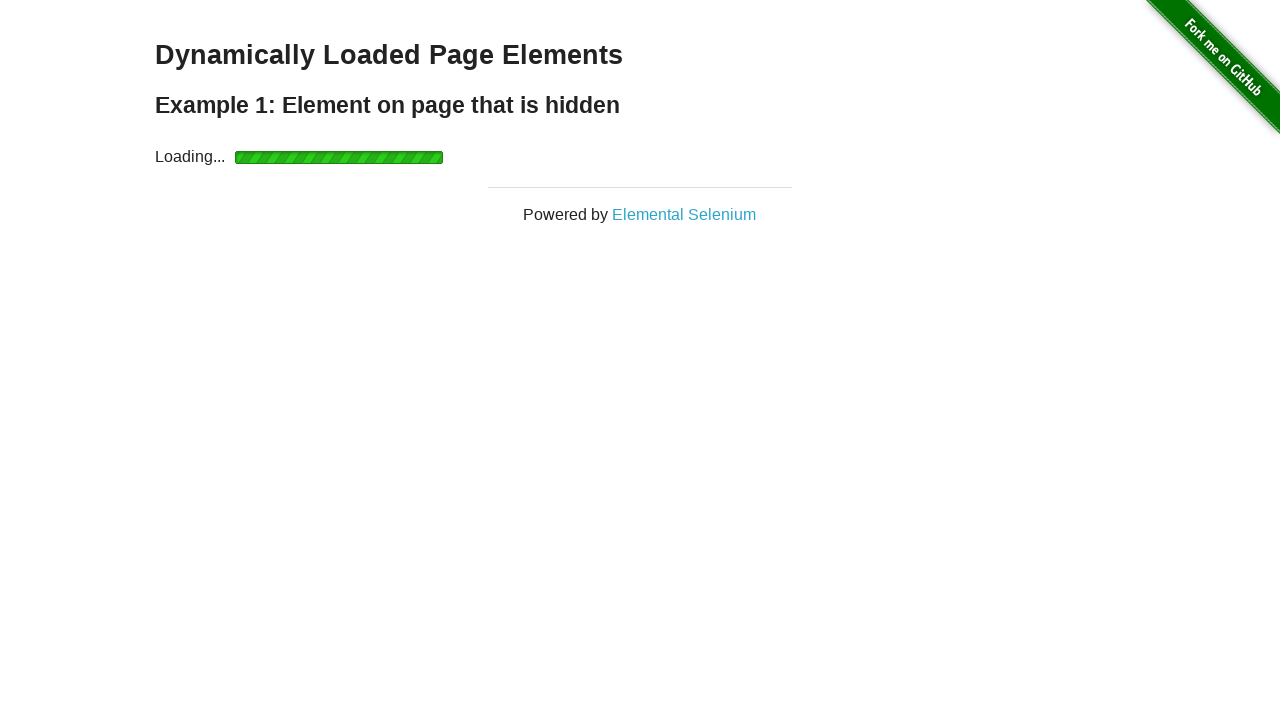

Waited for finish message to become visible
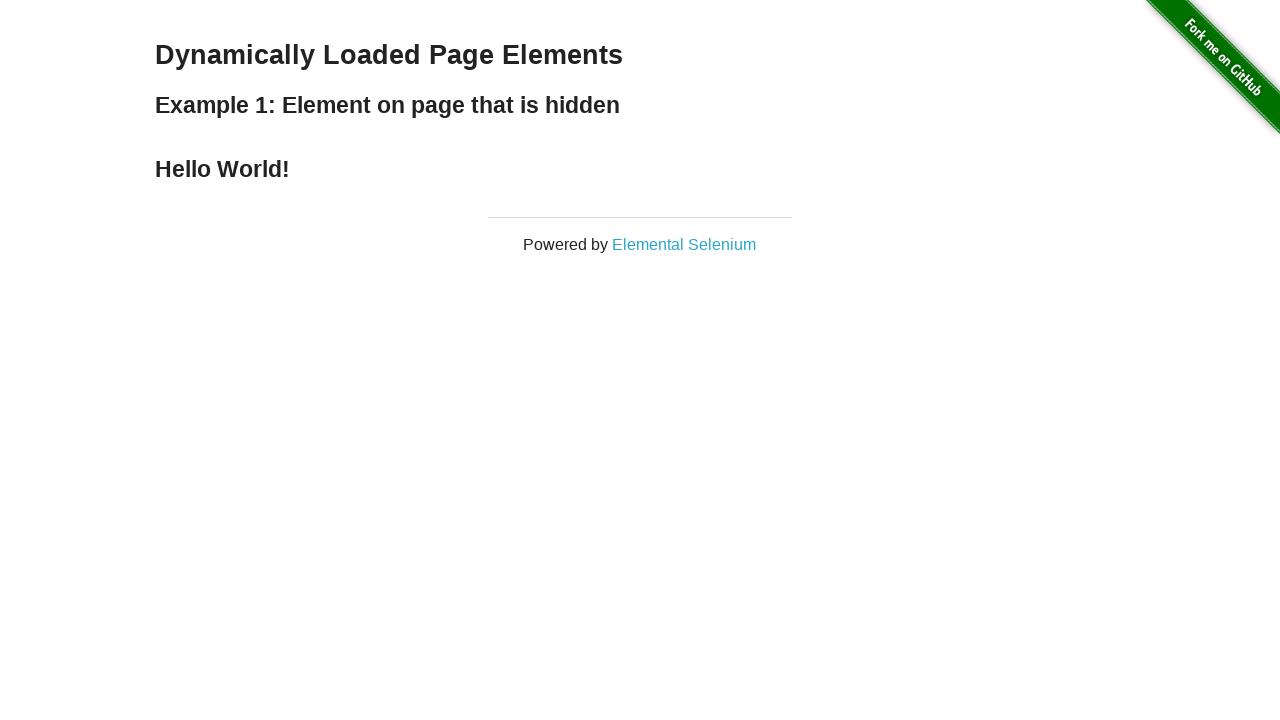

Located finish message element
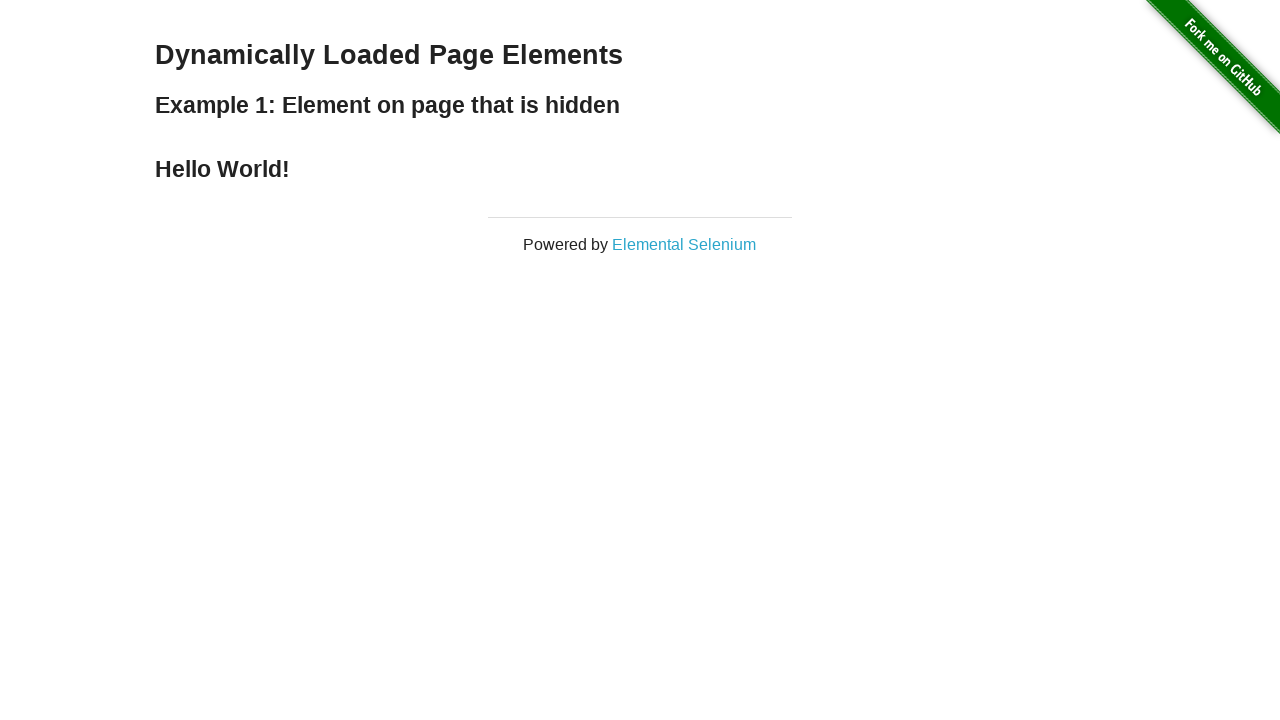

Verified finish message is visible
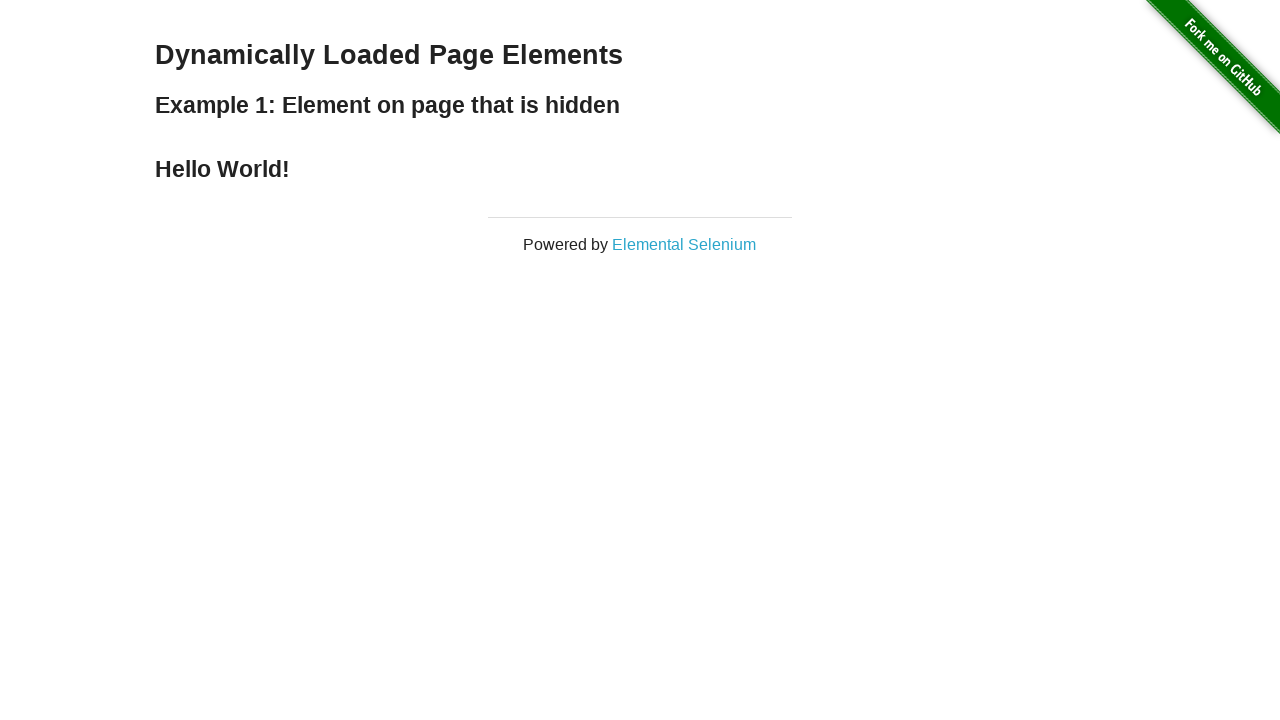

Verified finish message contains 'Hello World!'
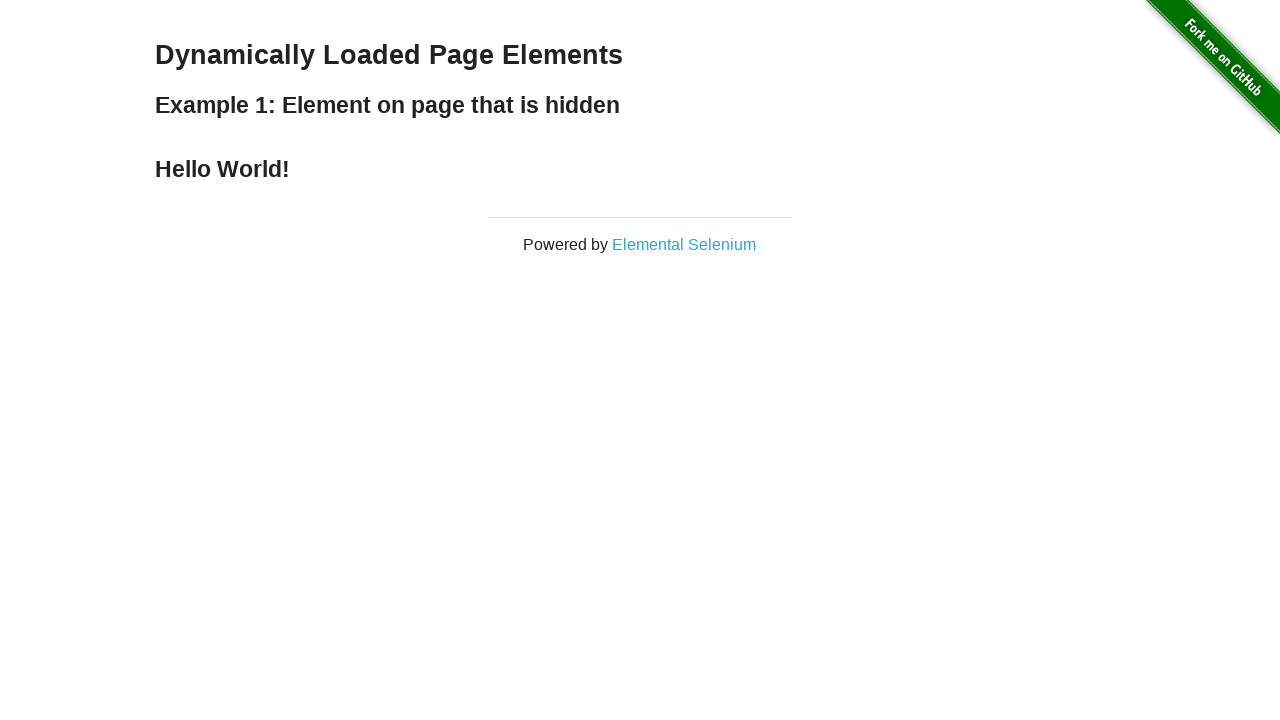

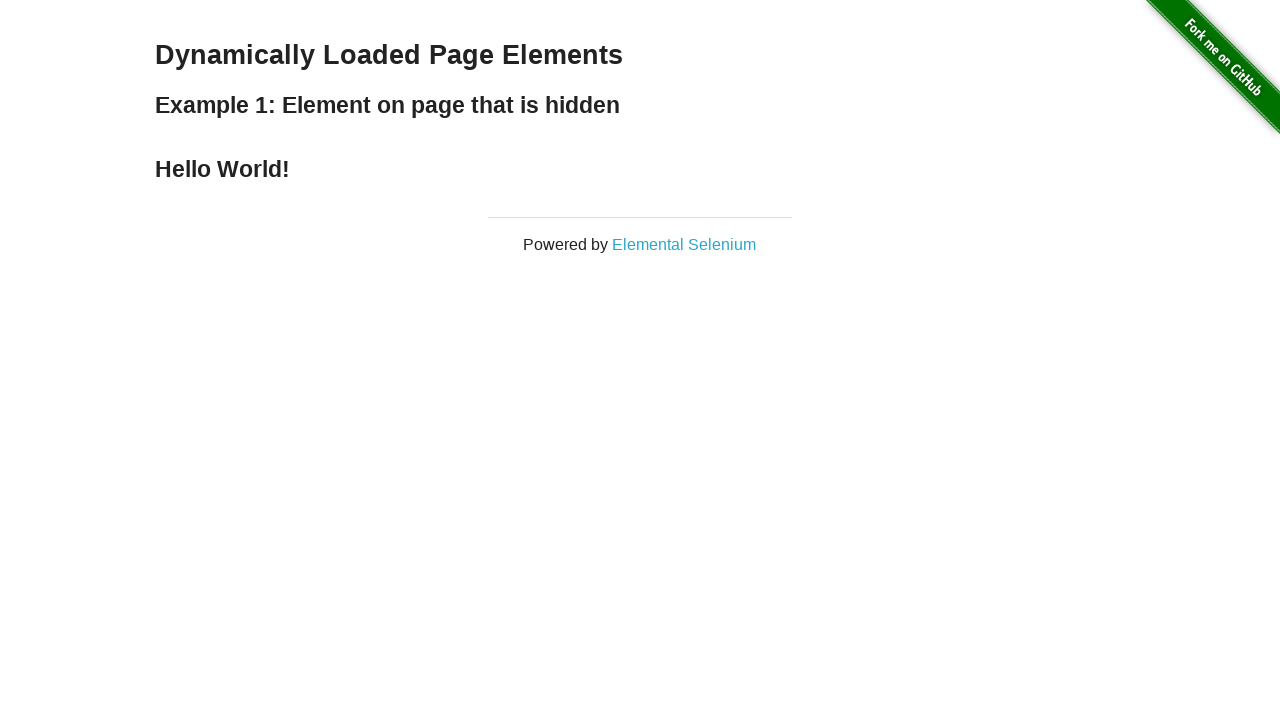